Tests file download functionality by navigating to a download page and clicking on a file link to initiate download

Starting URL: https://the-internet.herokuapp.com/download

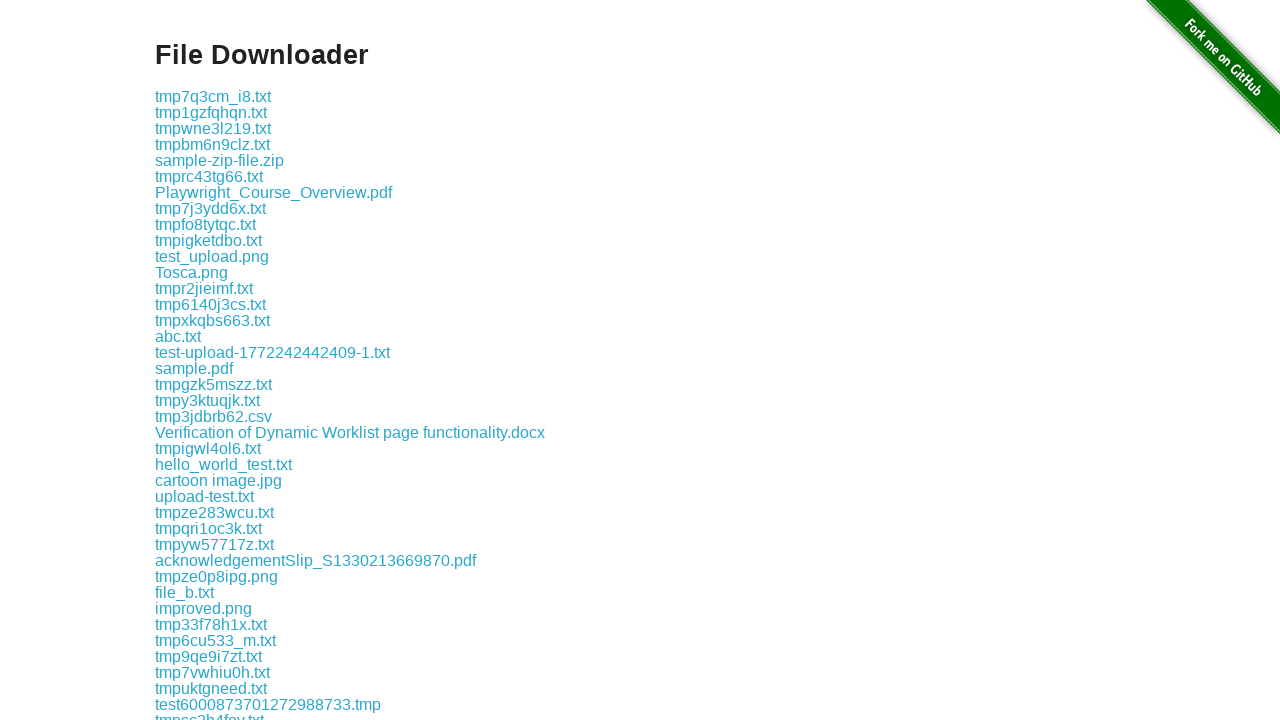

Navigated to download page at https://the-internet.herokuapp.com/download
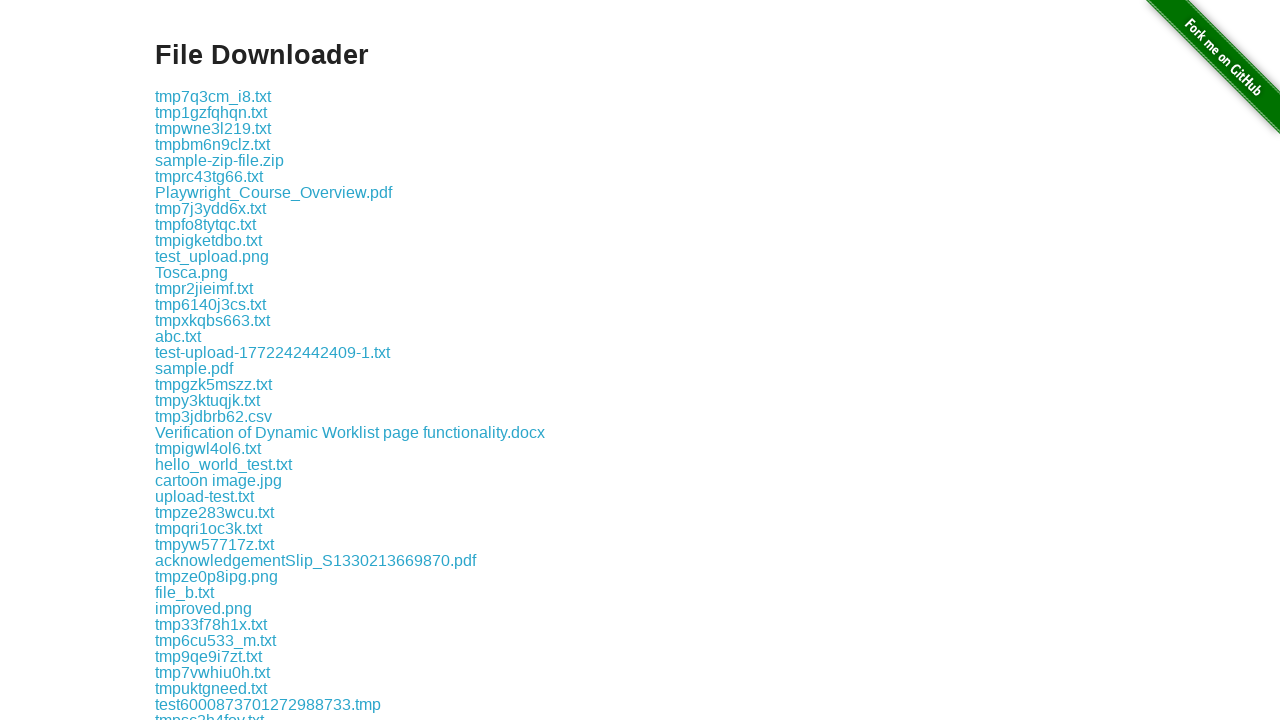

Clicked on LambdaTest.txt download link at (208, 360) on a:text('LambdaTest.txt')
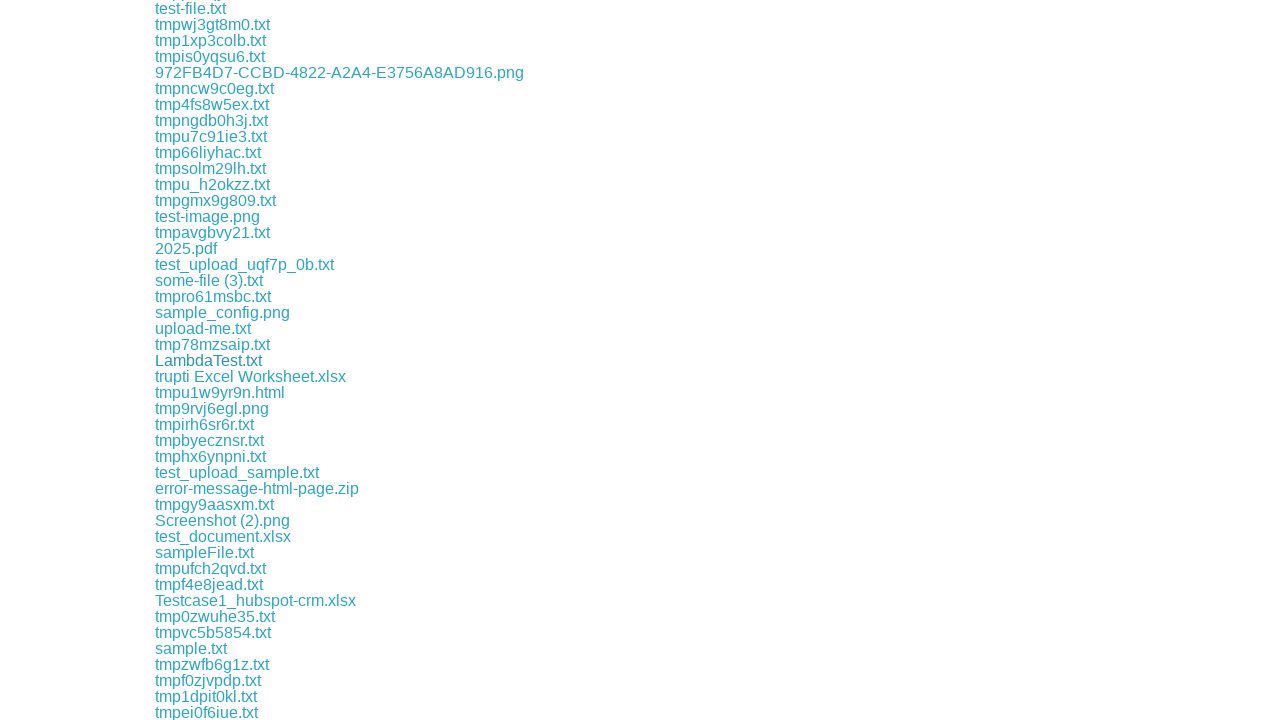

Waited 1 second for download to initiate
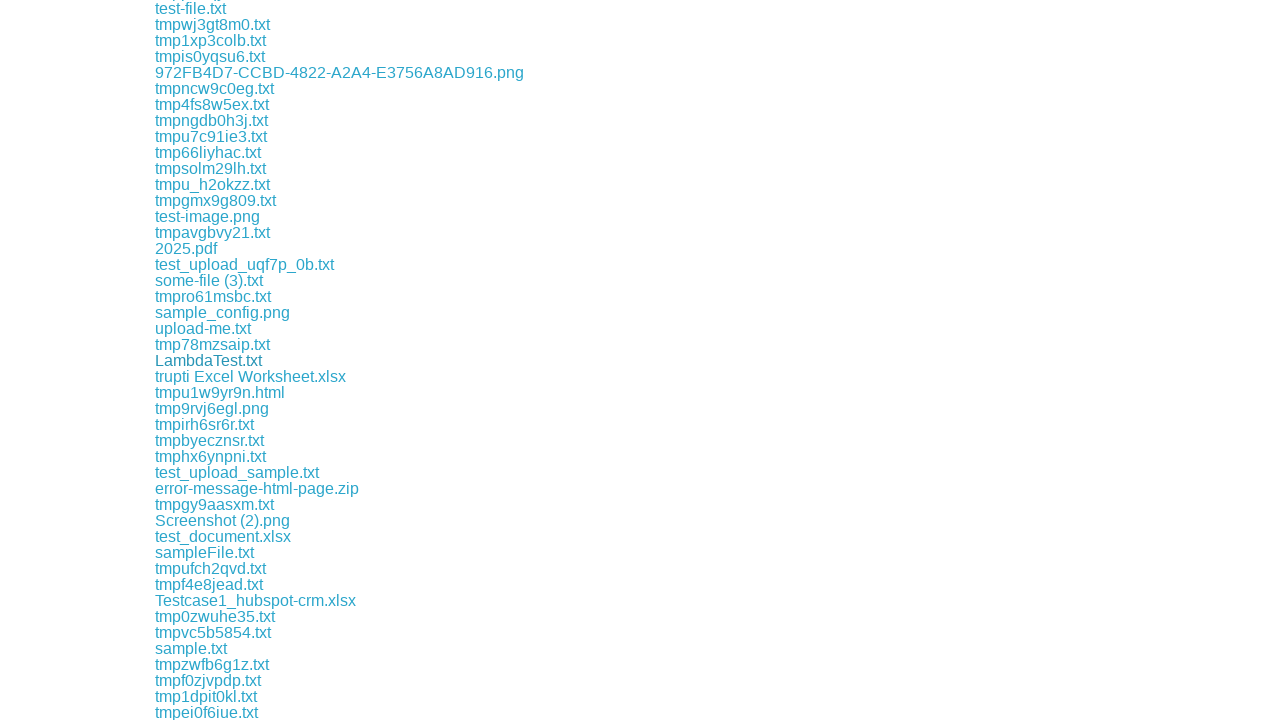

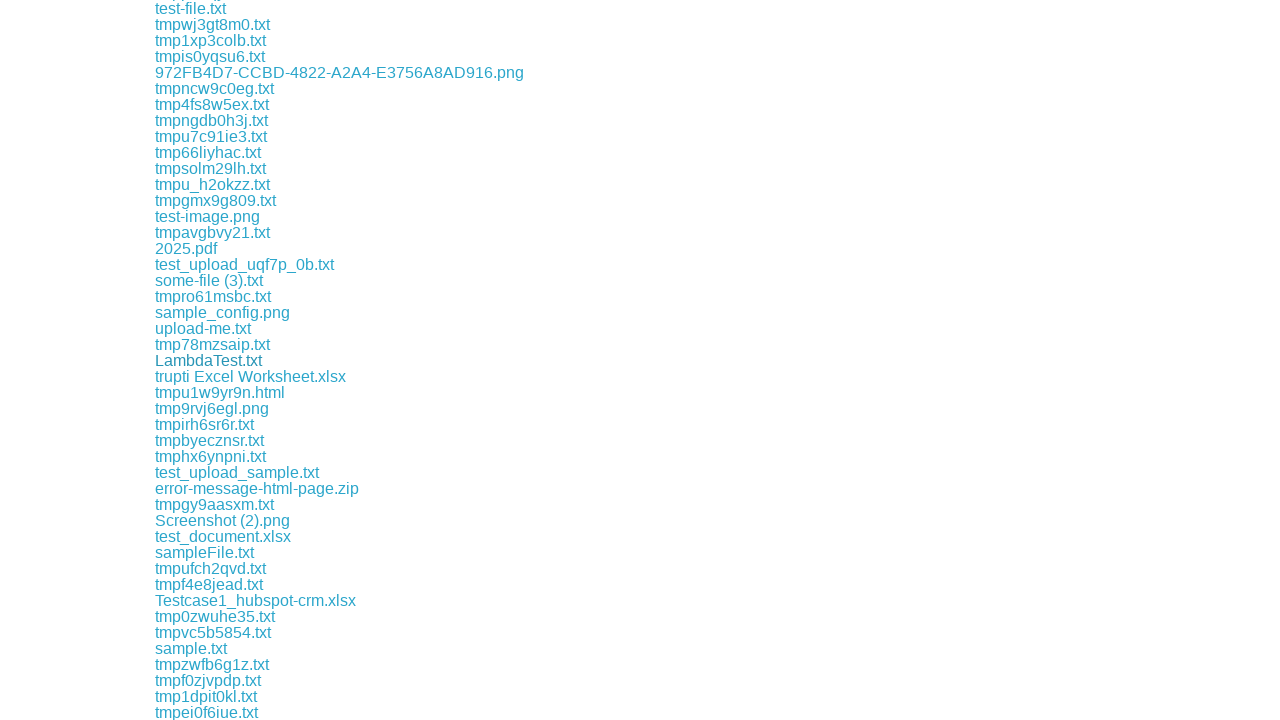